Tests signup form with an already existing account, verifying the error message appears in a dialog

Starting URL: https://www.demoblaze.com/index.html

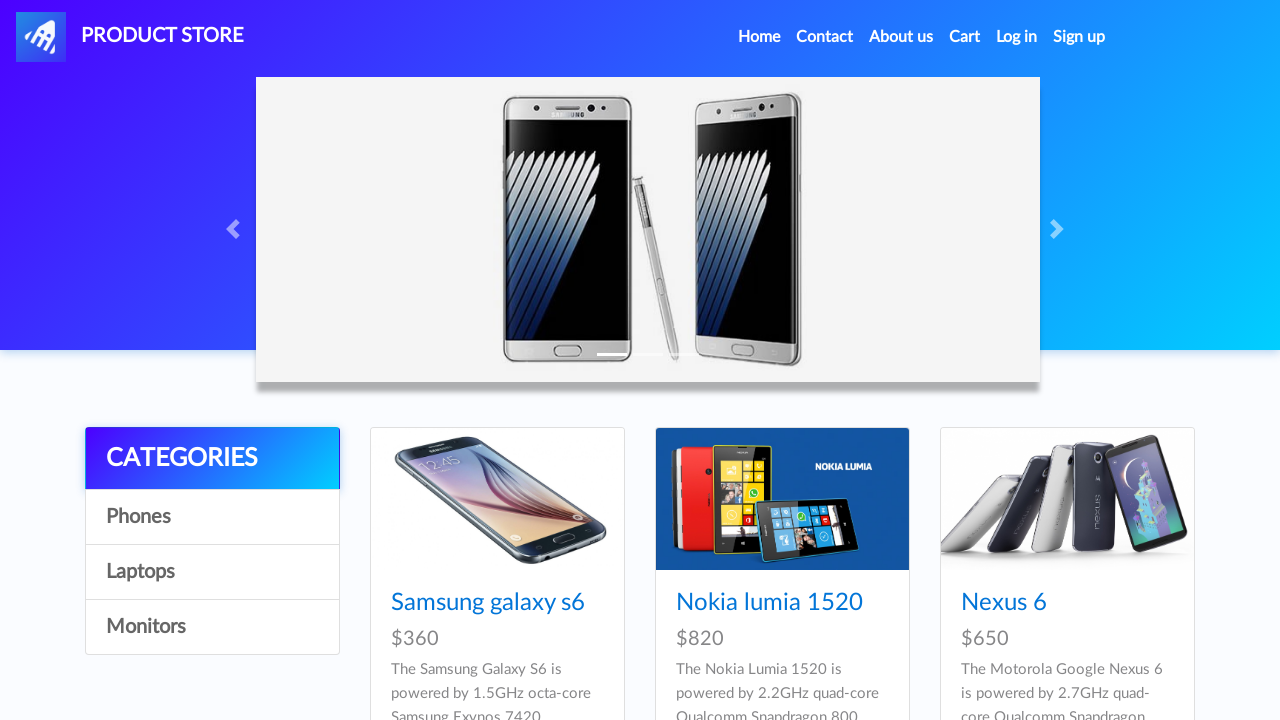

Clicked Sign up link at (1079, 37) on internal:role=link[name="Sign up"i]
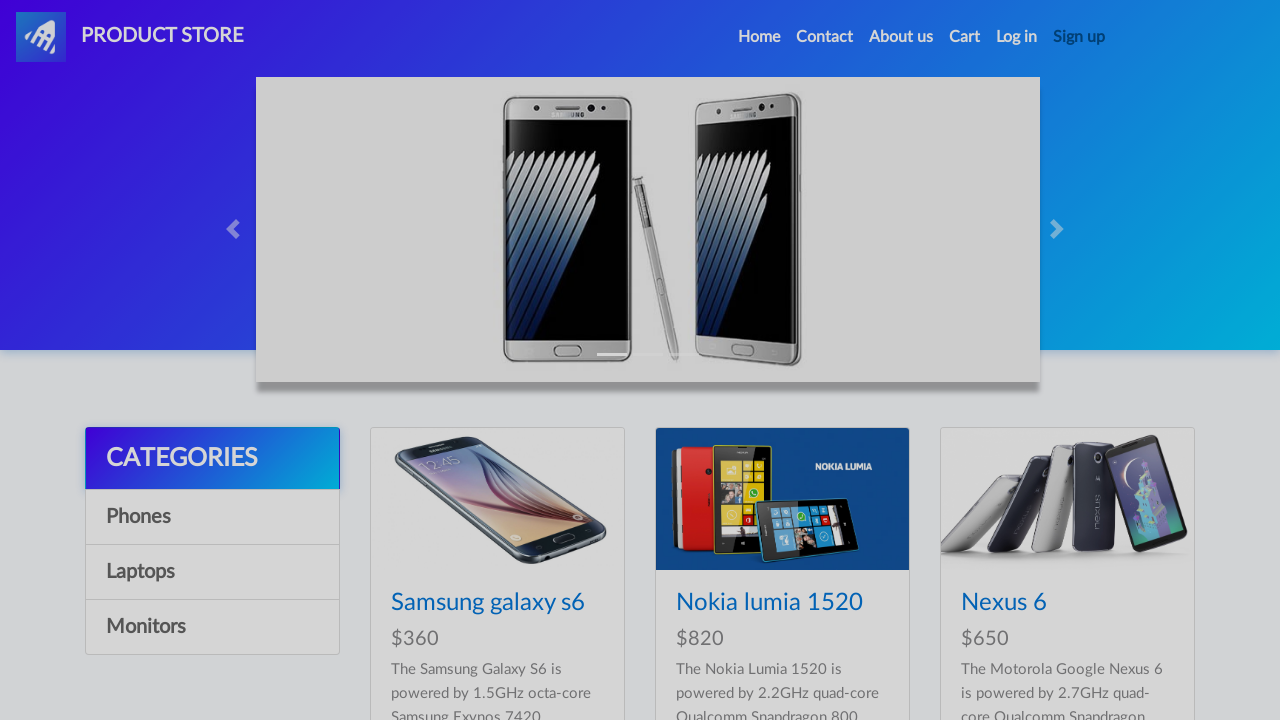

Clicked username field at (640, 171) on internal:label="Username:"i
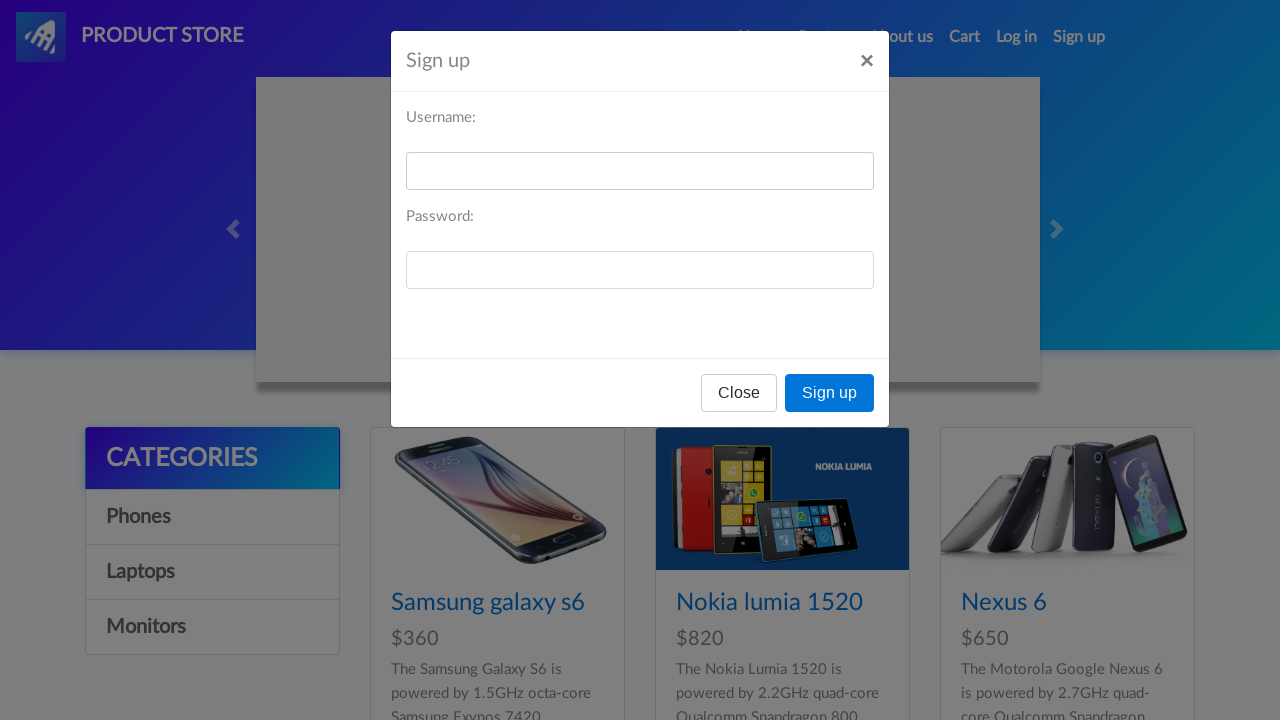

Filled username field with 'nekiLik1' on internal:label="Username:"i
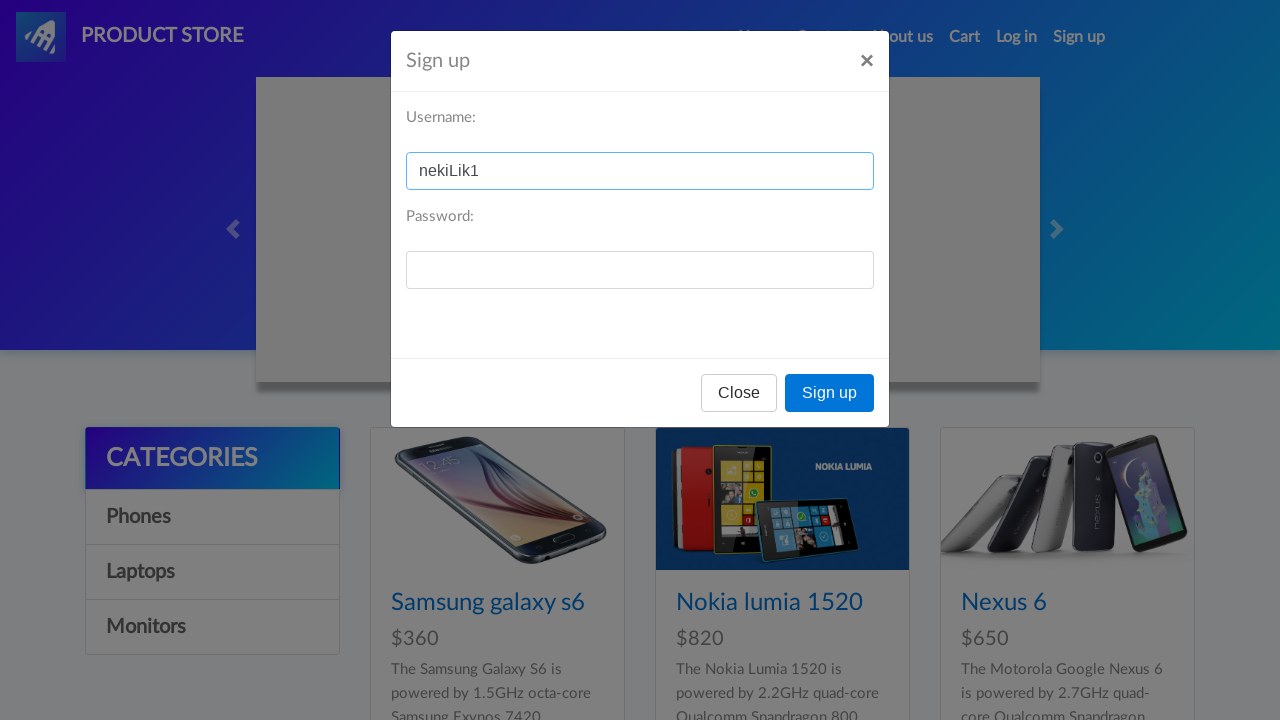

Clicked password field at (640, 270) on internal:label="Password:"i
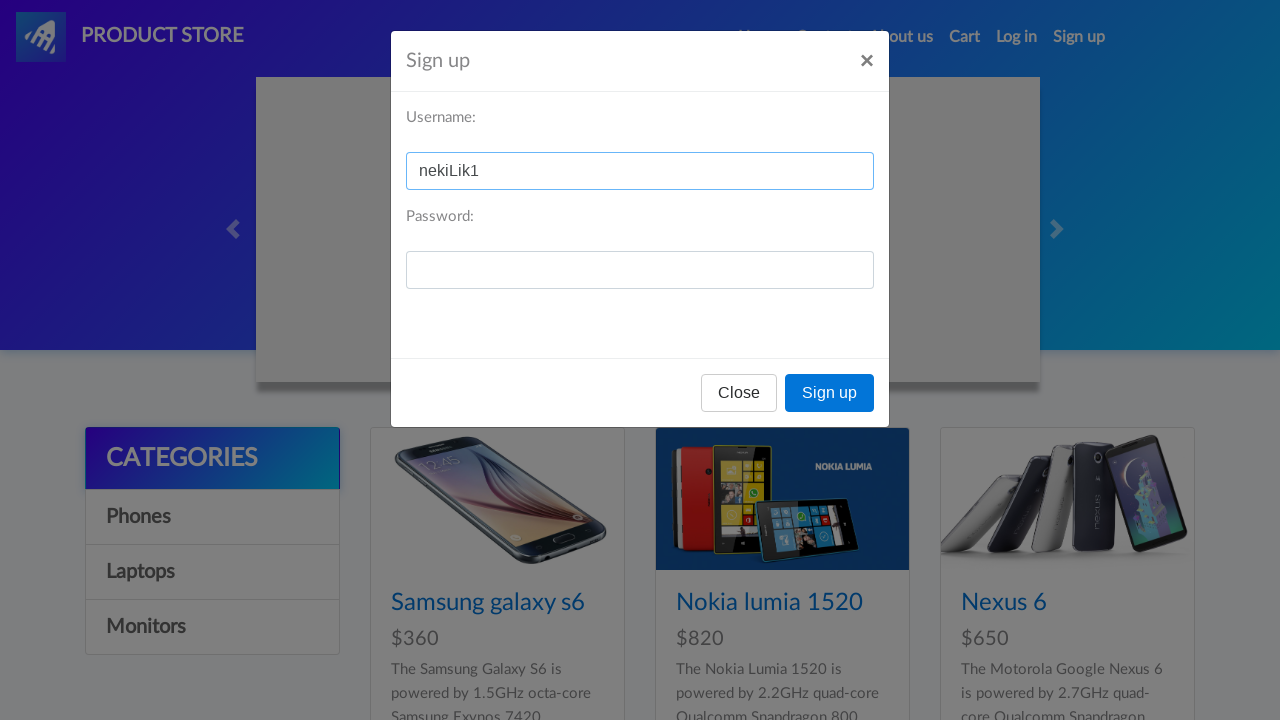

Filled password field with 'dobrasifra1' on internal:label="Password:"i
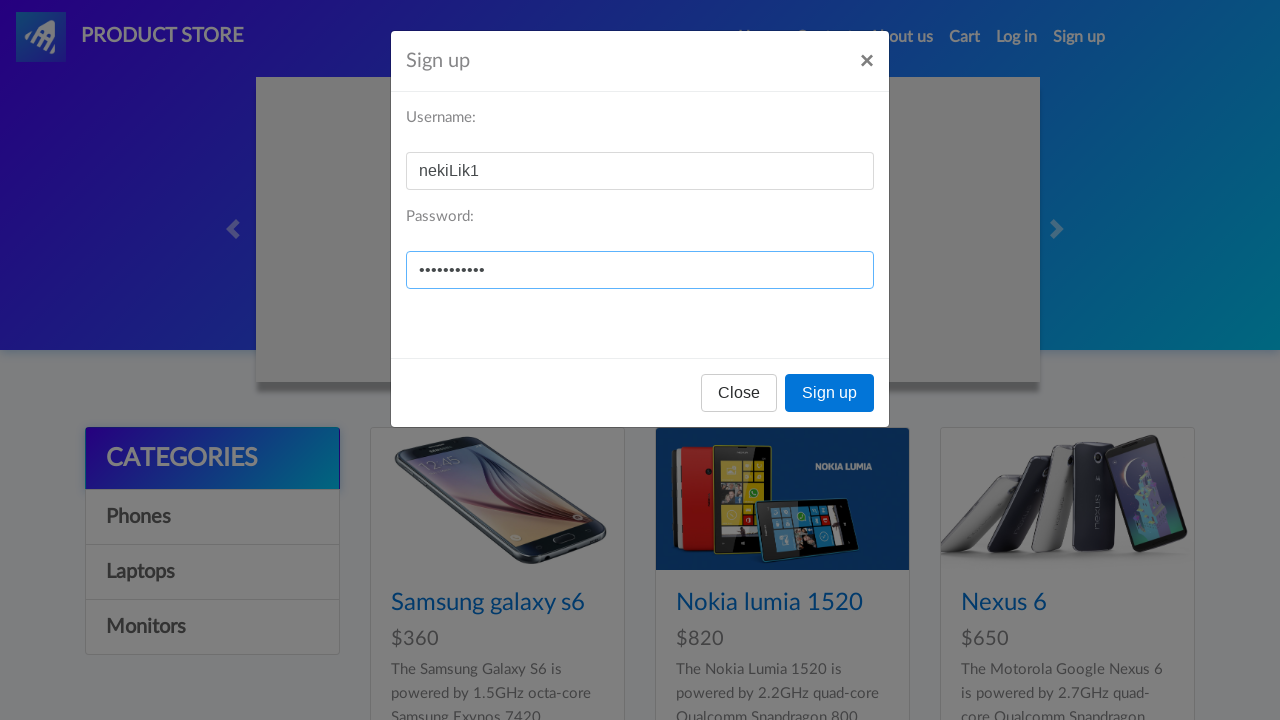

Set up dialog handler to accept dialogs
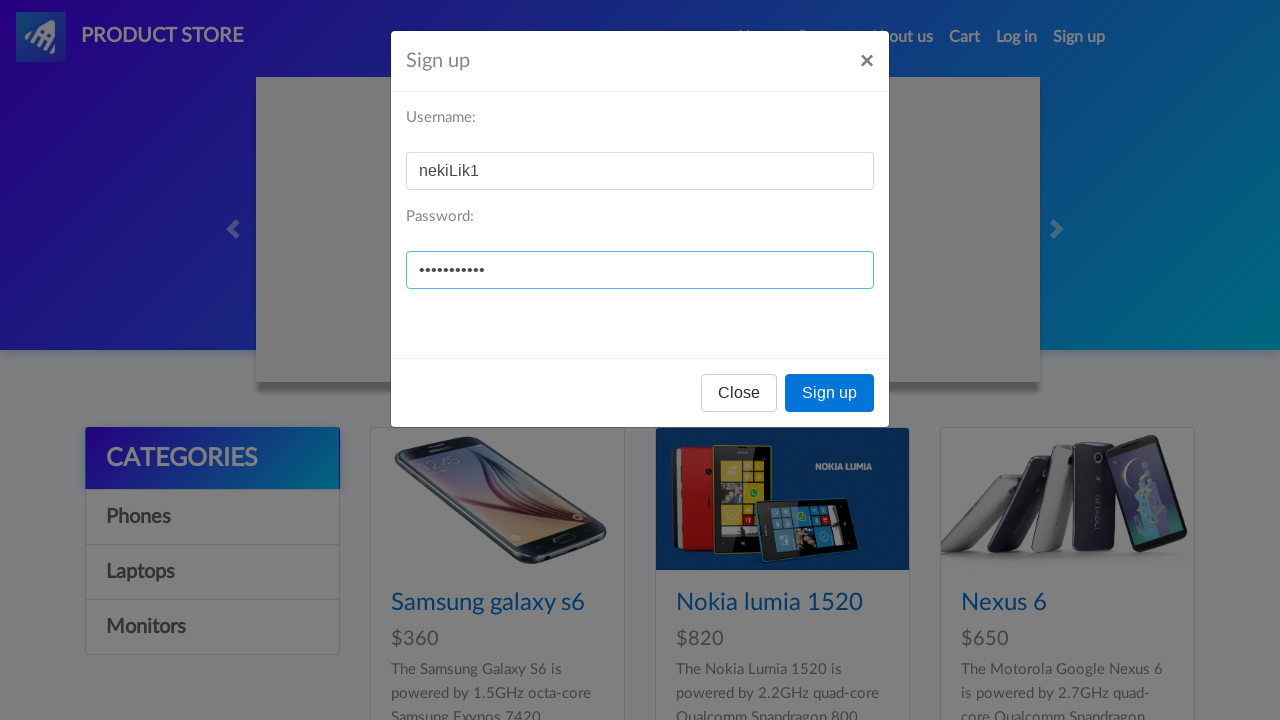

Clicked Sign up button at (830, 393) on internal:role=button[name="Sign up"i]
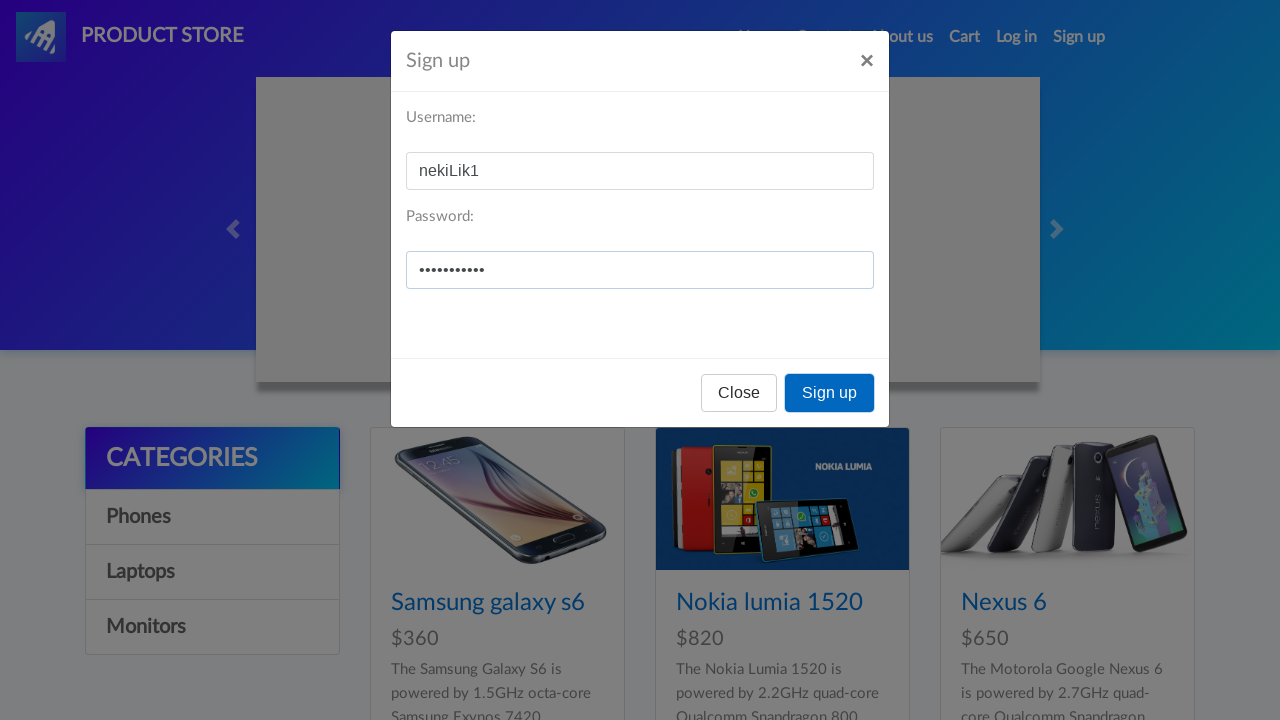

Waited for error dialog to appear with already existing account message
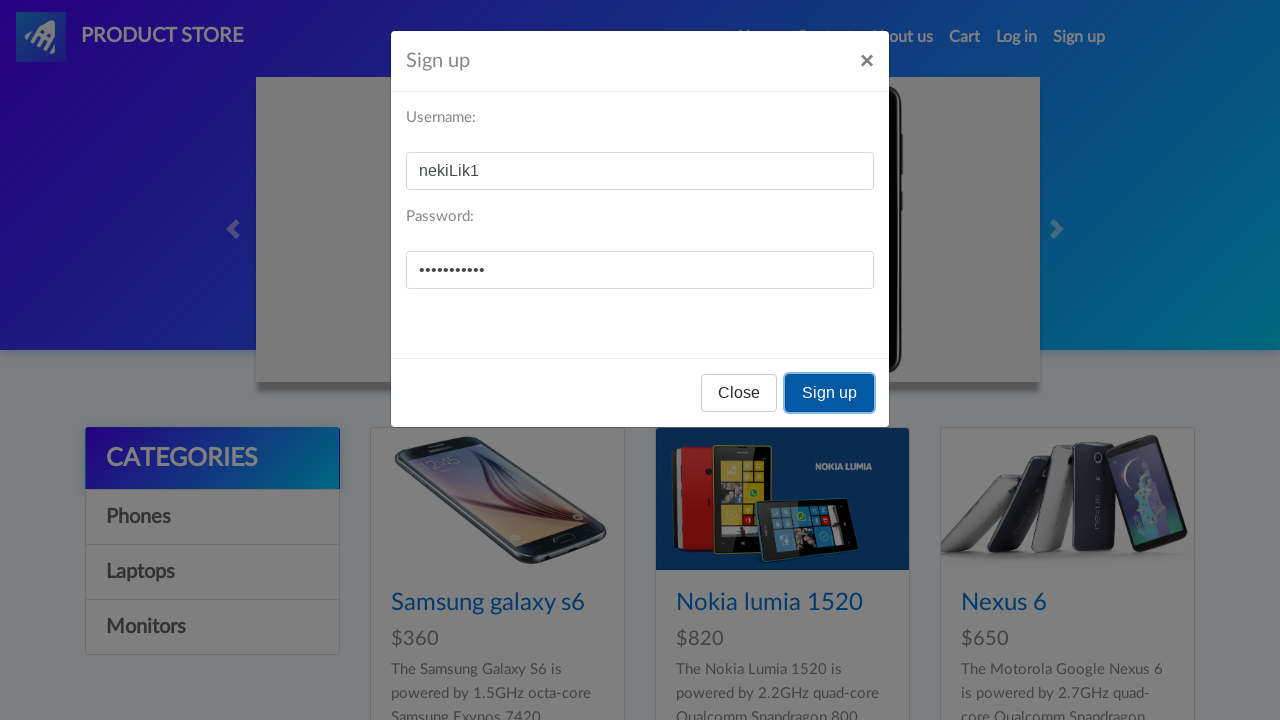

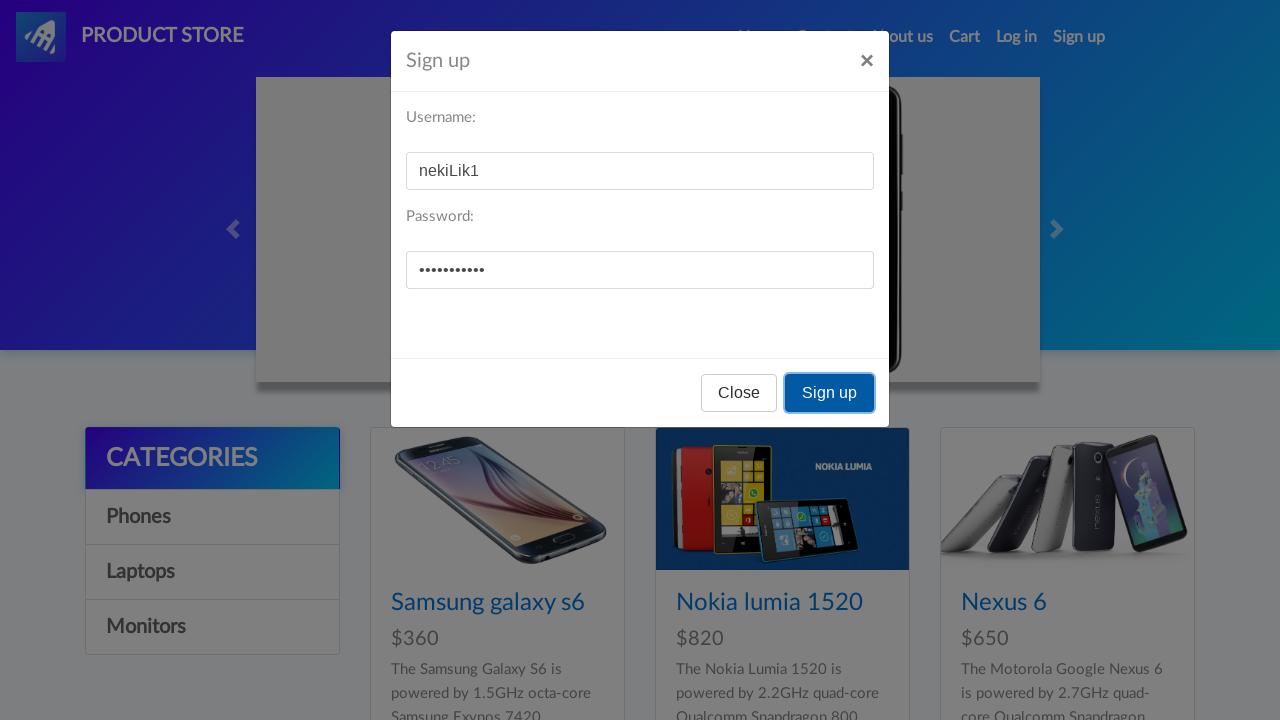